Tests right-click context menu by right-clicking an element, hovering over menu item, clicking it, and handling alert

Starting URL: http://swisnl.github.io/jQuery-contextMenu/demo.html

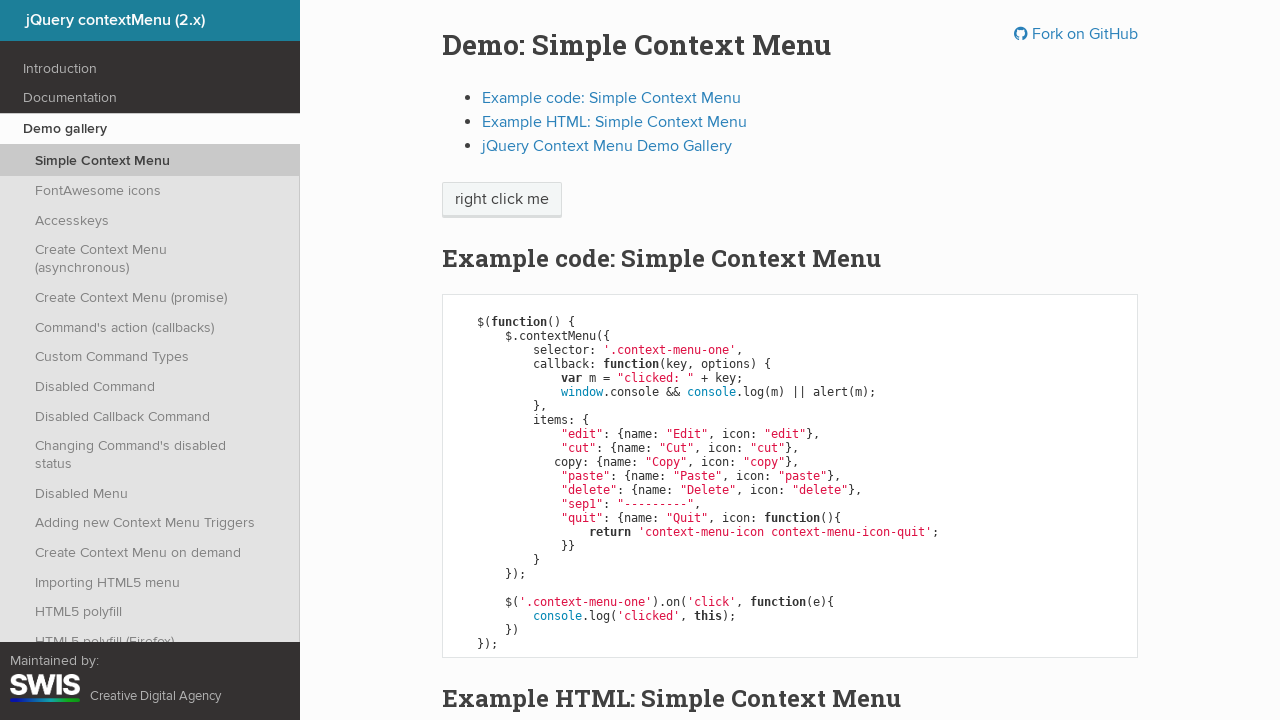

Right-clicked on 'right click me' element to open context menu at (502, 200) on //span[text()='right click me']
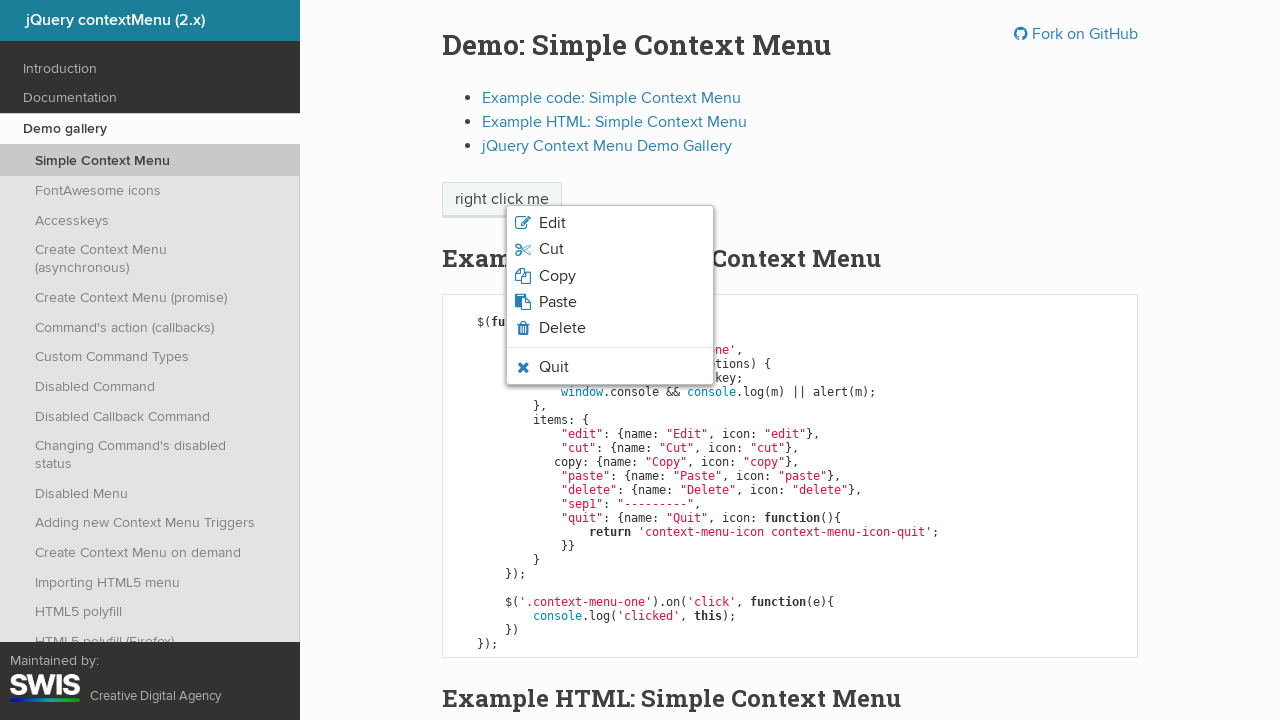

Verified Quit button is visible in context menu
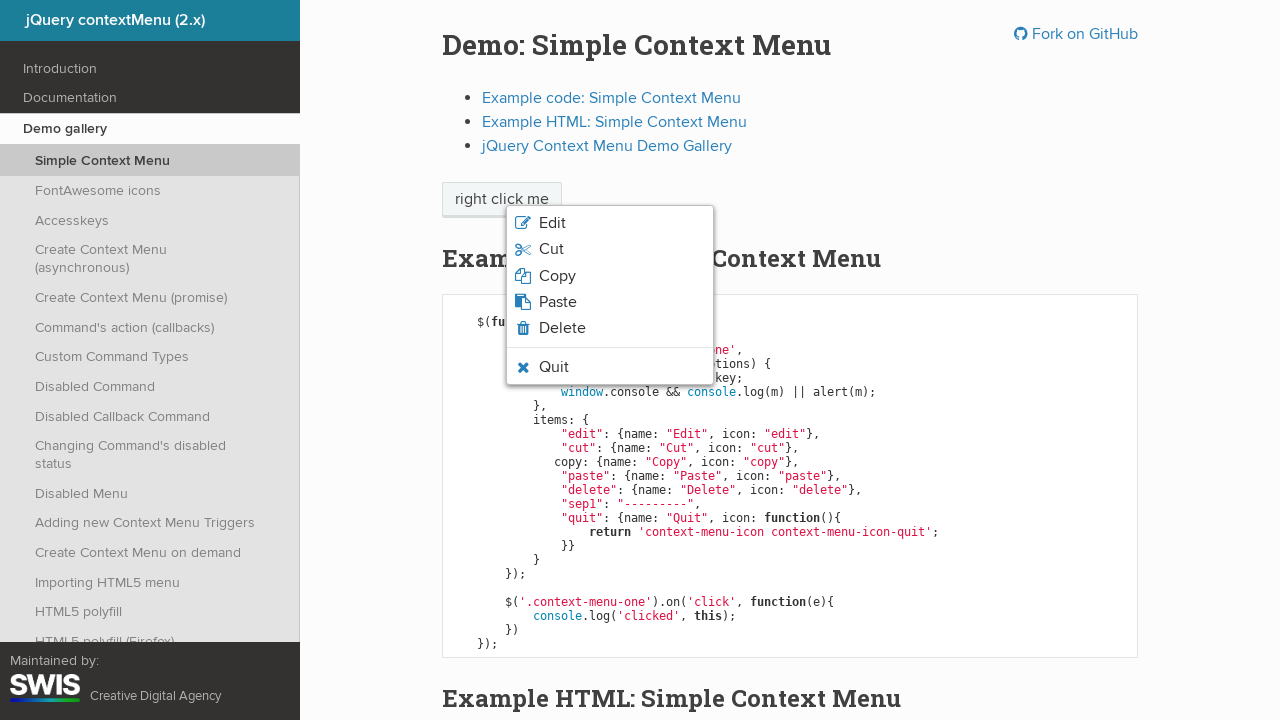

Hovered over Quit option in context menu at (610, 367) on xpath=//li[contains(@class,'context-menu-icon-quit')]
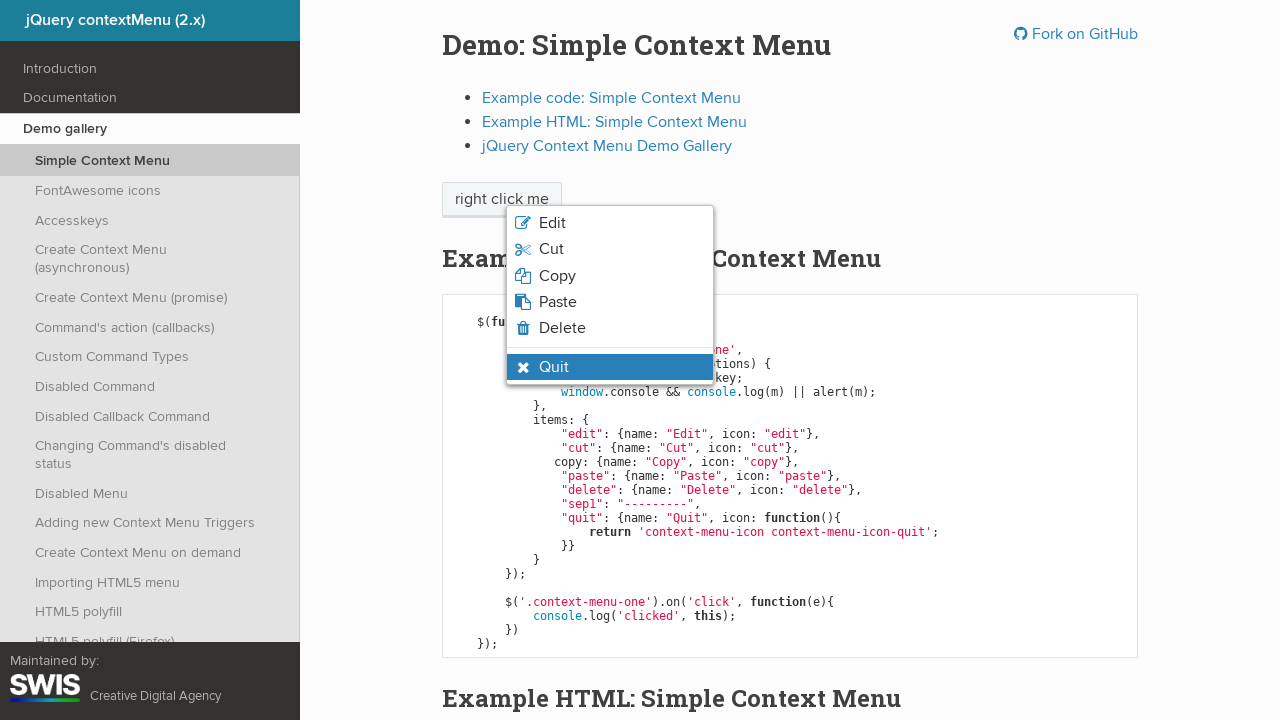

Verified Quit button has hover state applied
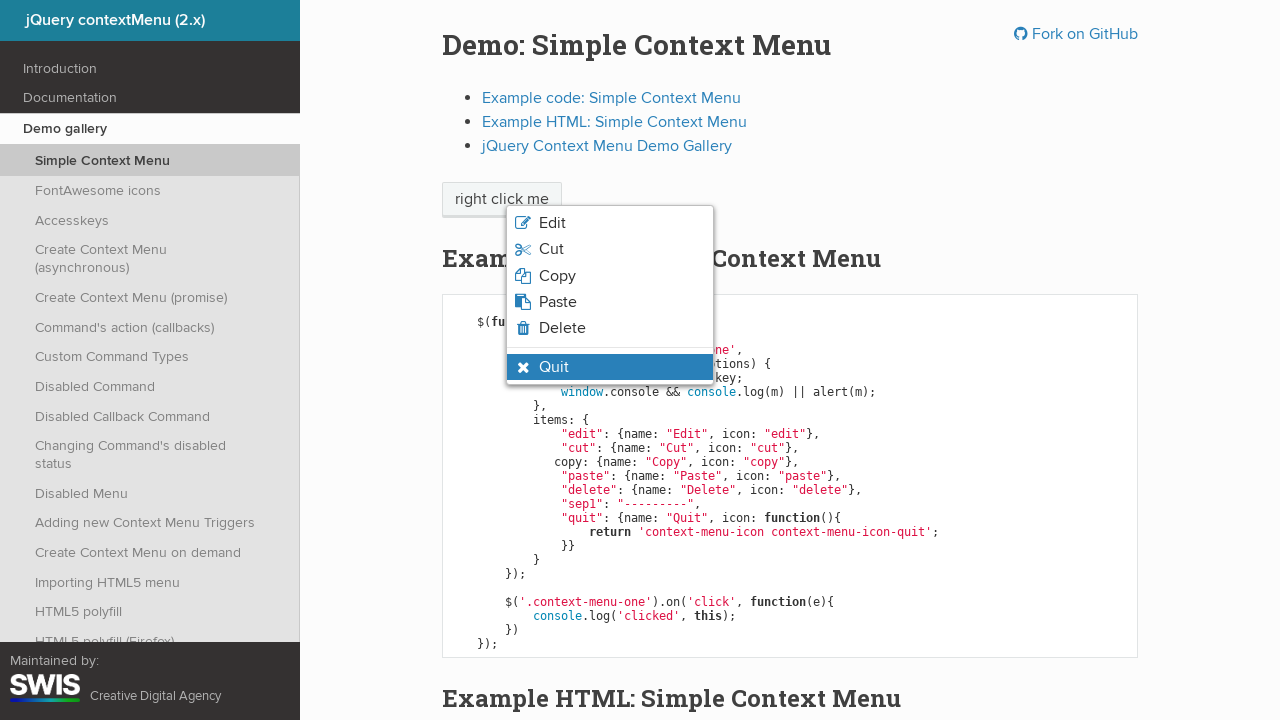

Clicked on Quit option from context menu at (610, 367) on xpath=//li[contains(@class,'context-menu-icon-quit')]
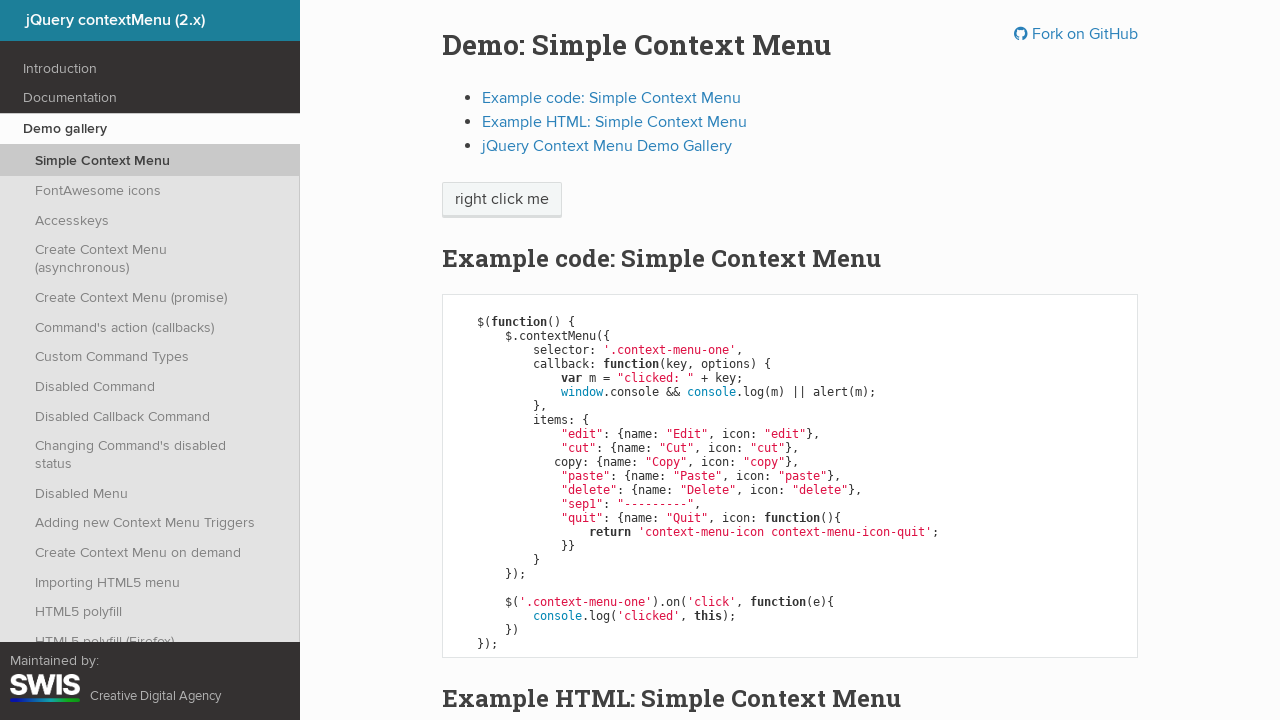

Set up dialog handler to accept alert
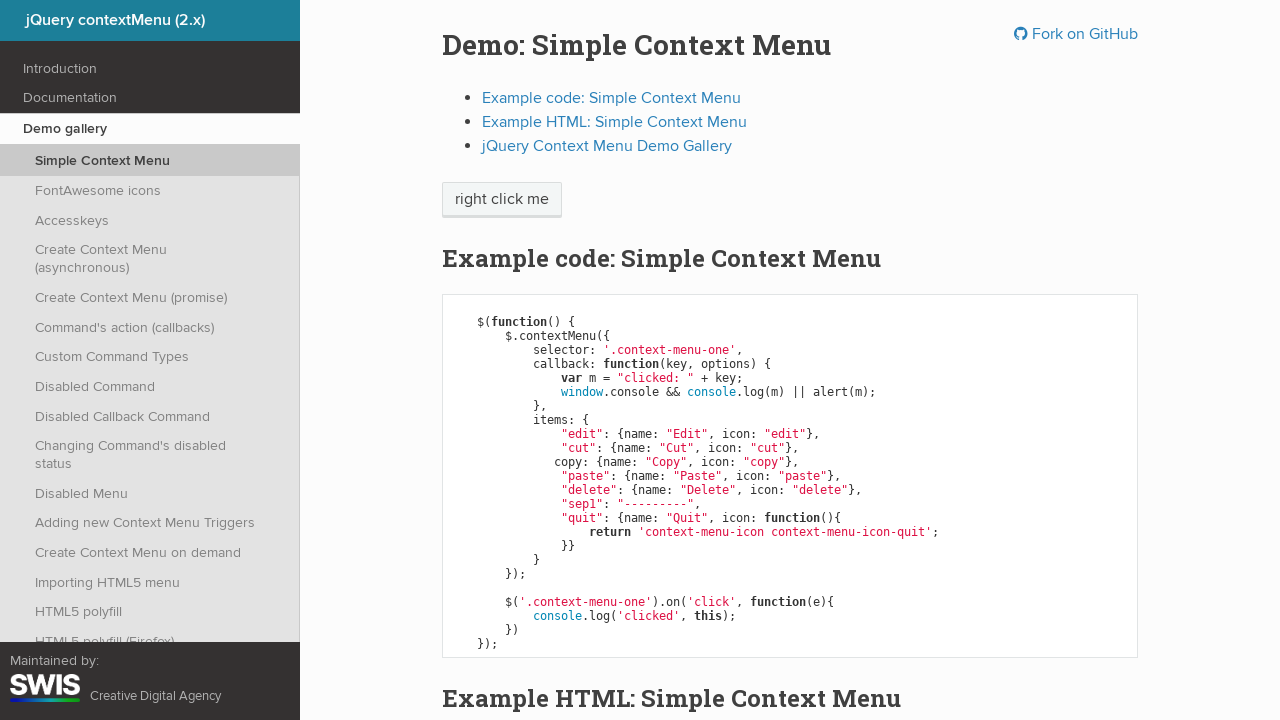

Waited 500ms for alert processing
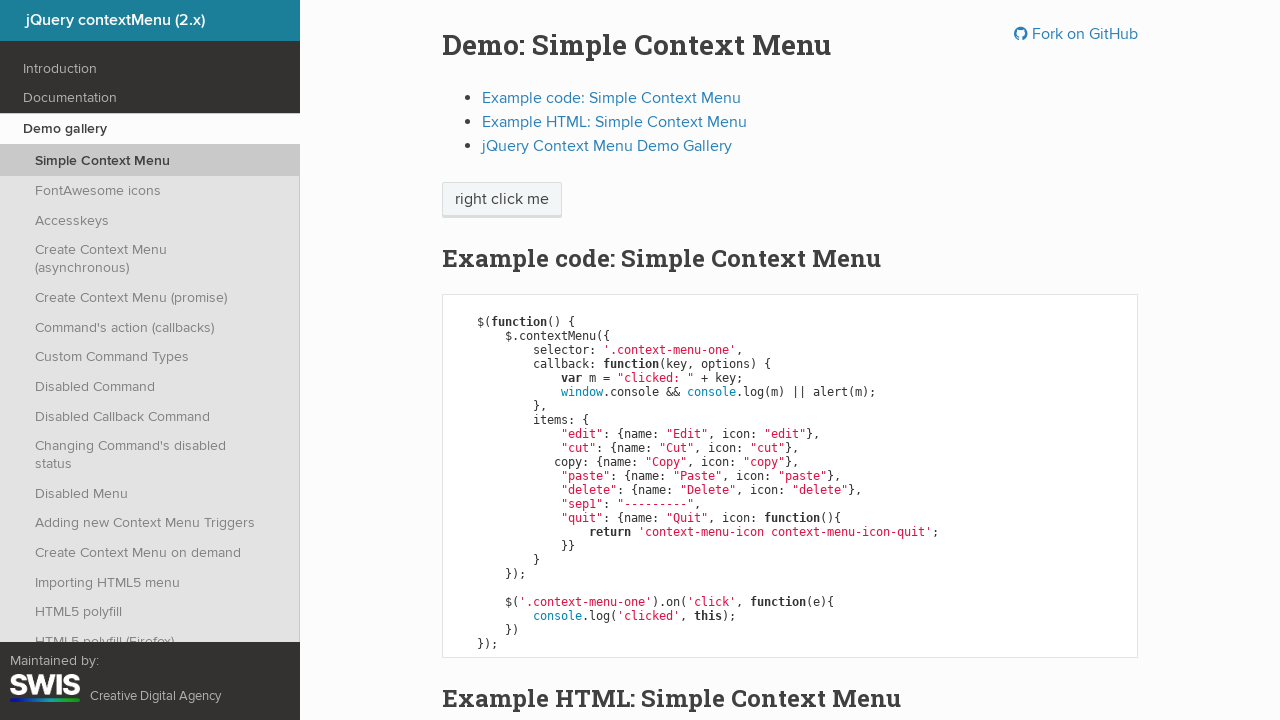

Verified context menu is no longer visible after alert handling
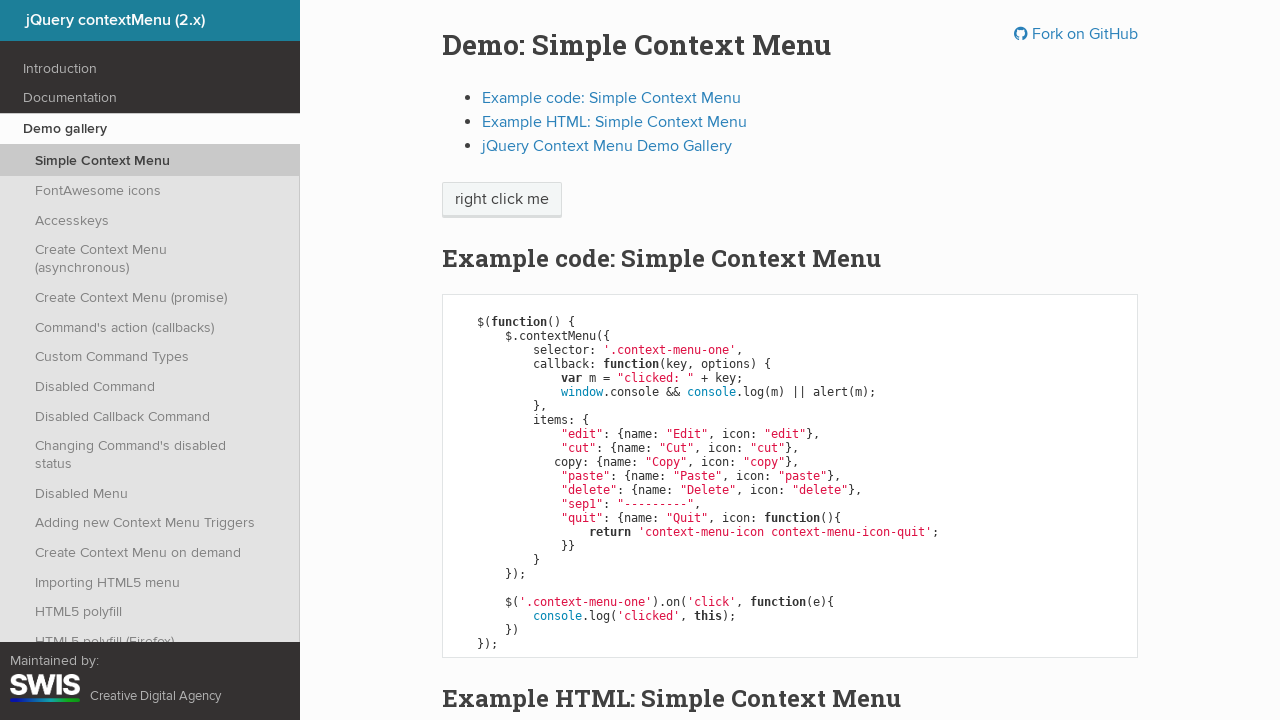

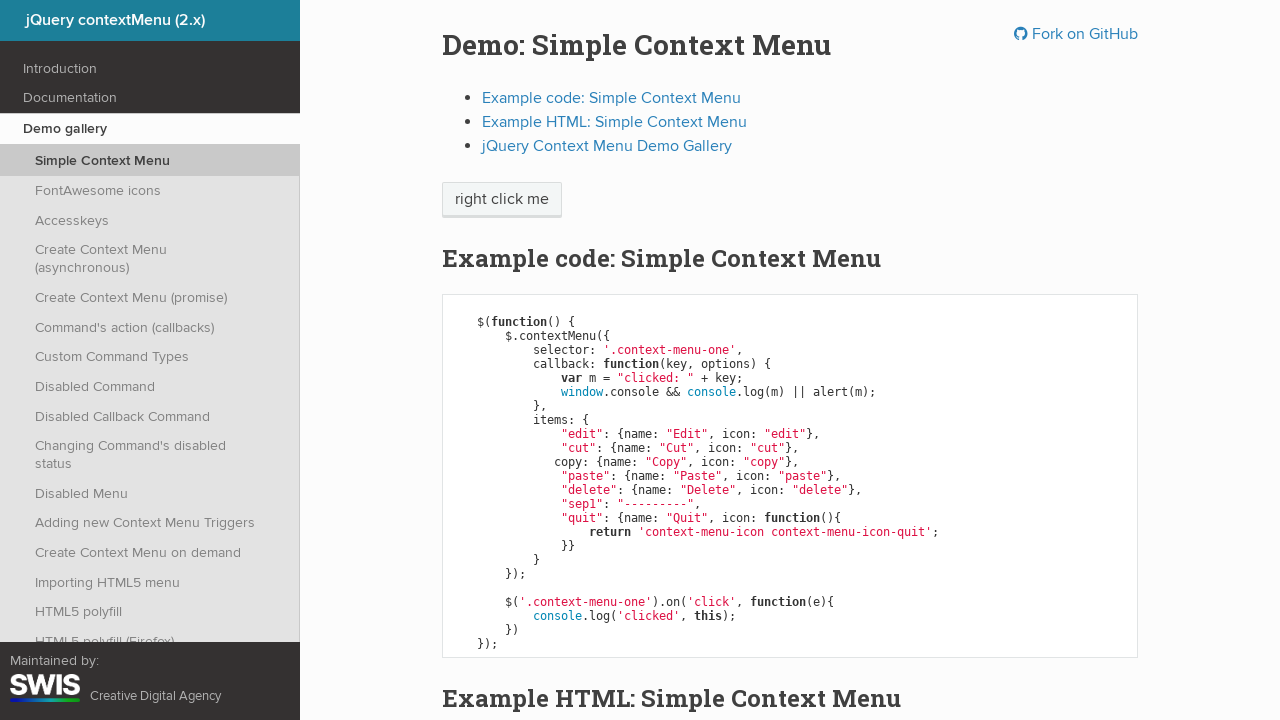